Tests jQuery UI datepicker functionality by opening the calendar, navigating to August, and selecting the 2nd day of the month

Starting URL: https://jqueryui.com/datepicker/

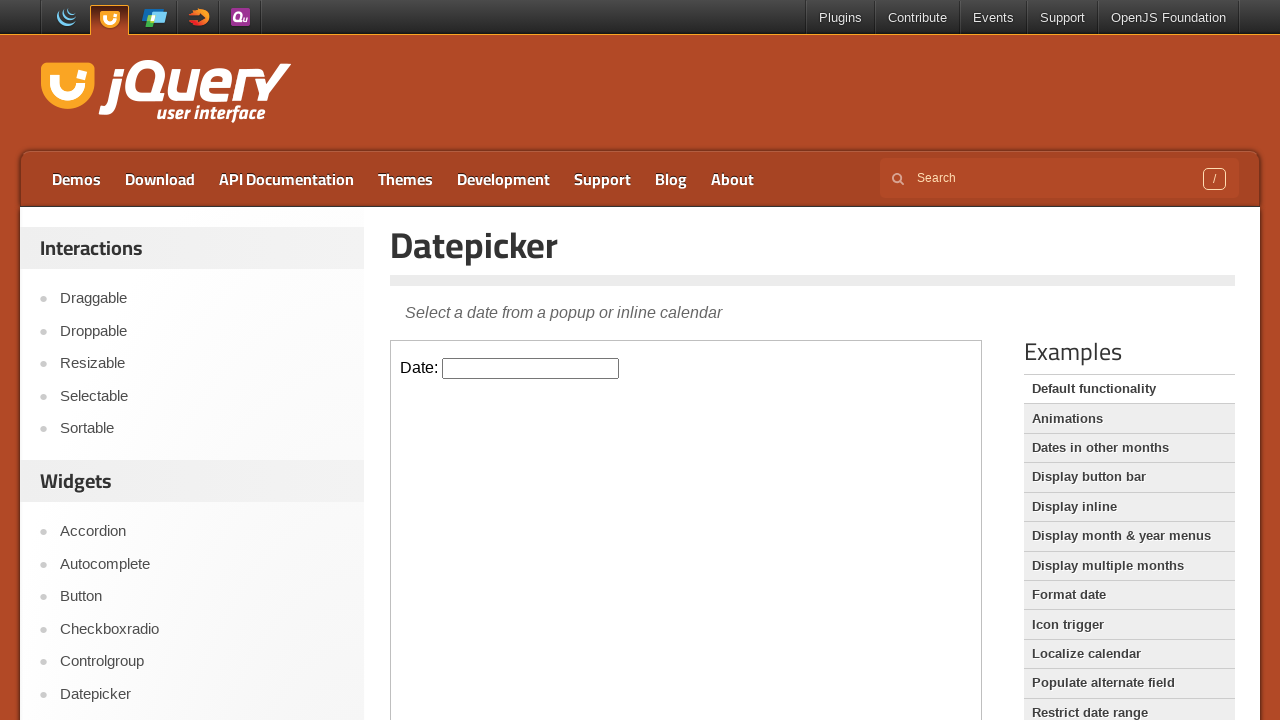

Located iframe containing datepicker demo
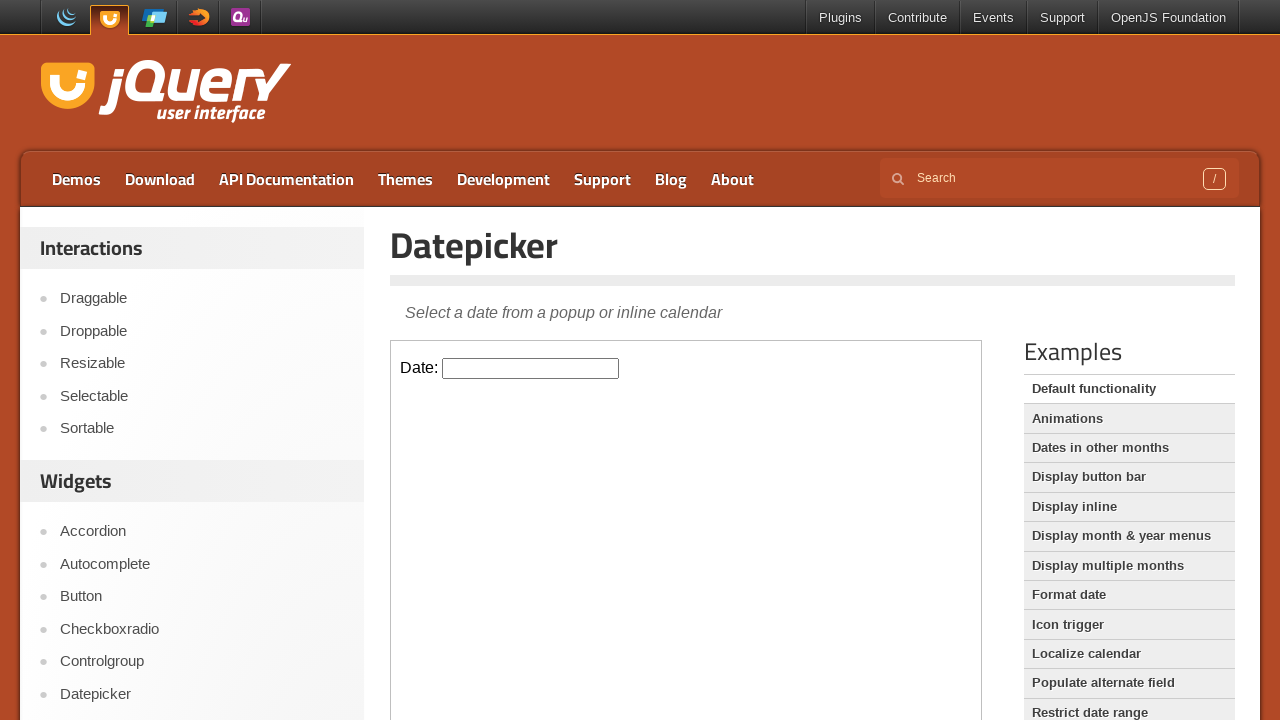

Clicked datepicker input to open calendar at (531, 368) on iframe >> nth=0 >> internal:control=enter-frame >> #datepicker
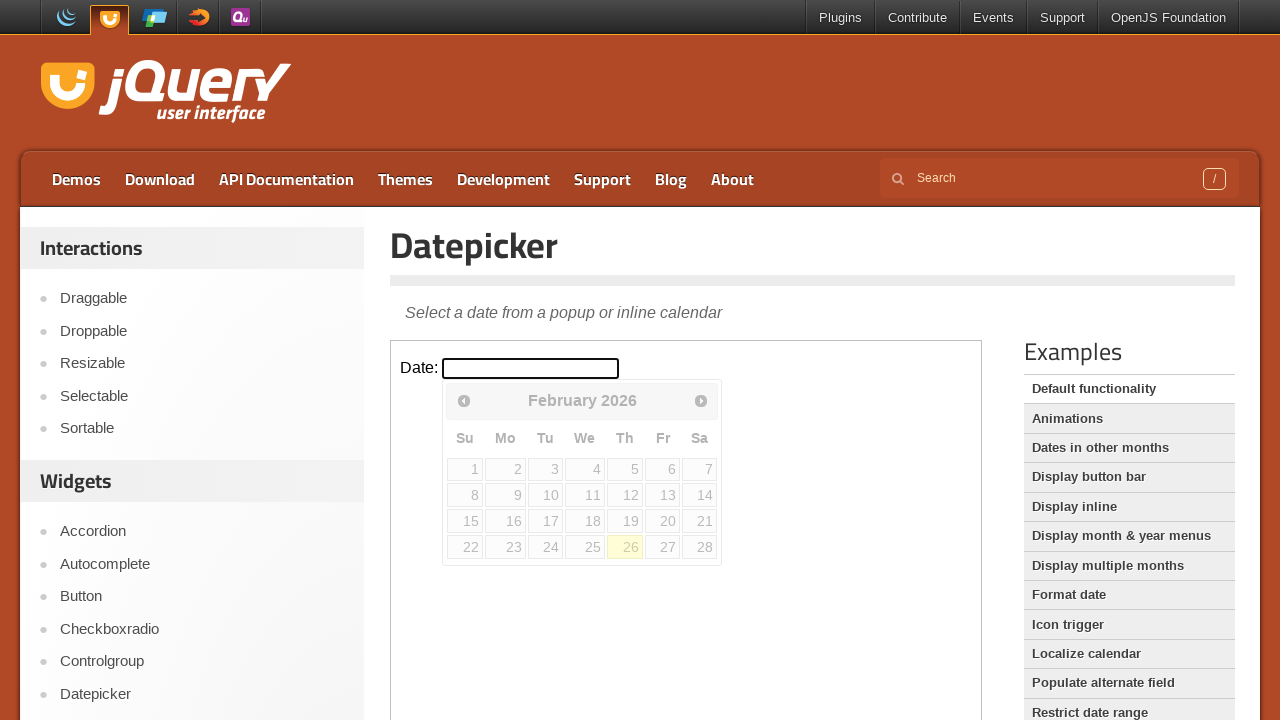

Clicked next button to navigate toward August at (701, 400) on iframe >> nth=0 >> internal:control=enter-frame >> [class='ui-datepicker ui-widg
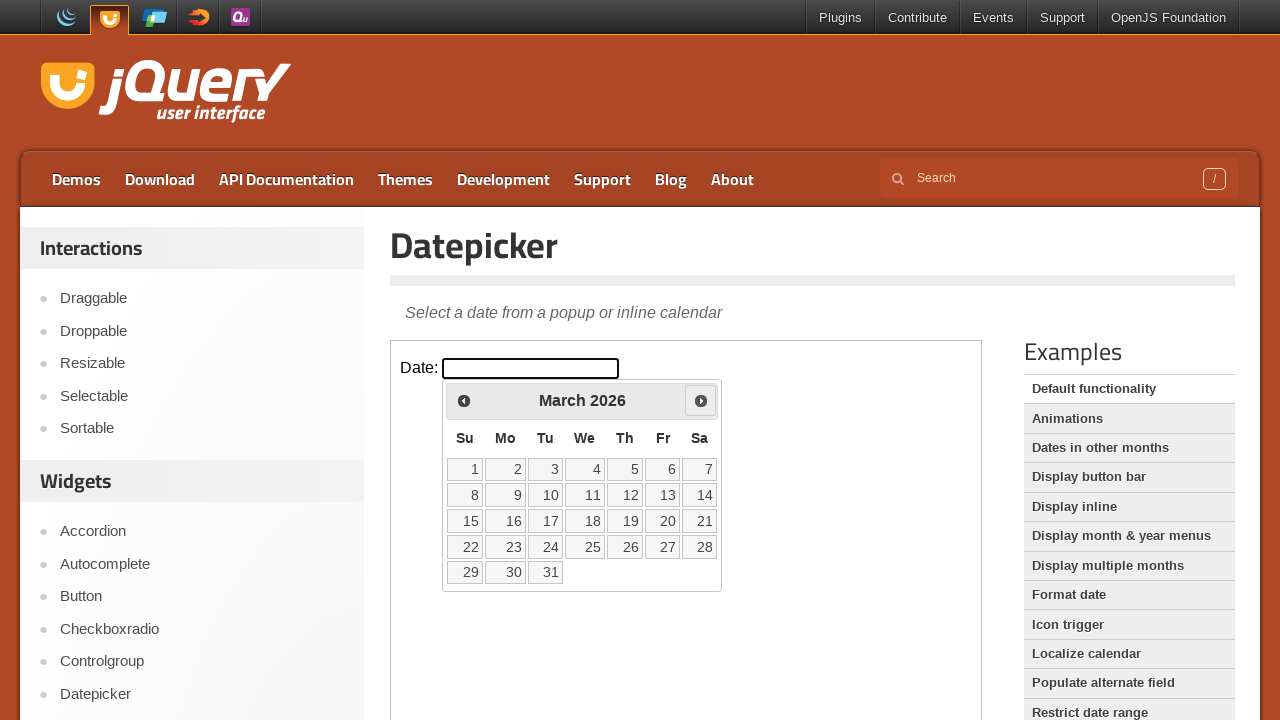

Clicked next button to navigate toward August at (701, 400) on iframe >> nth=0 >> internal:control=enter-frame >> [class='ui-datepicker ui-widg
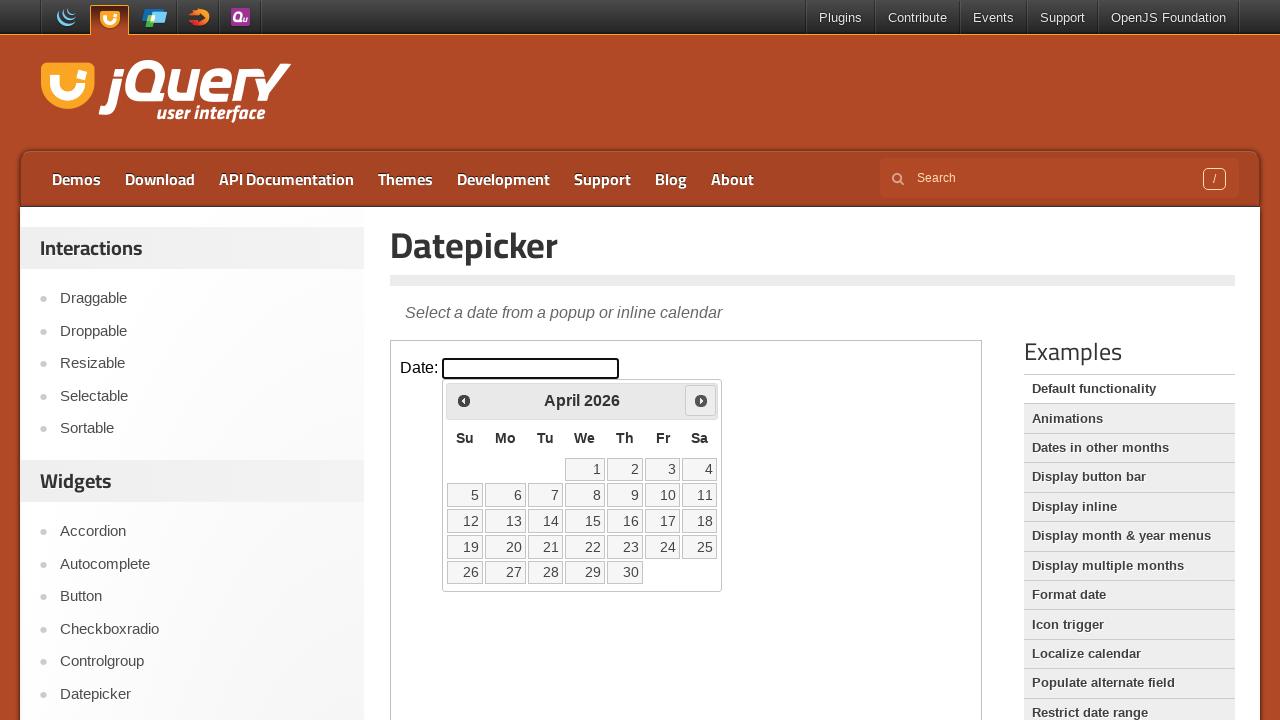

Clicked next button to navigate toward August at (701, 400) on iframe >> nth=0 >> internal:control=enter-frame >> [class='ui-datepicker ui-widg
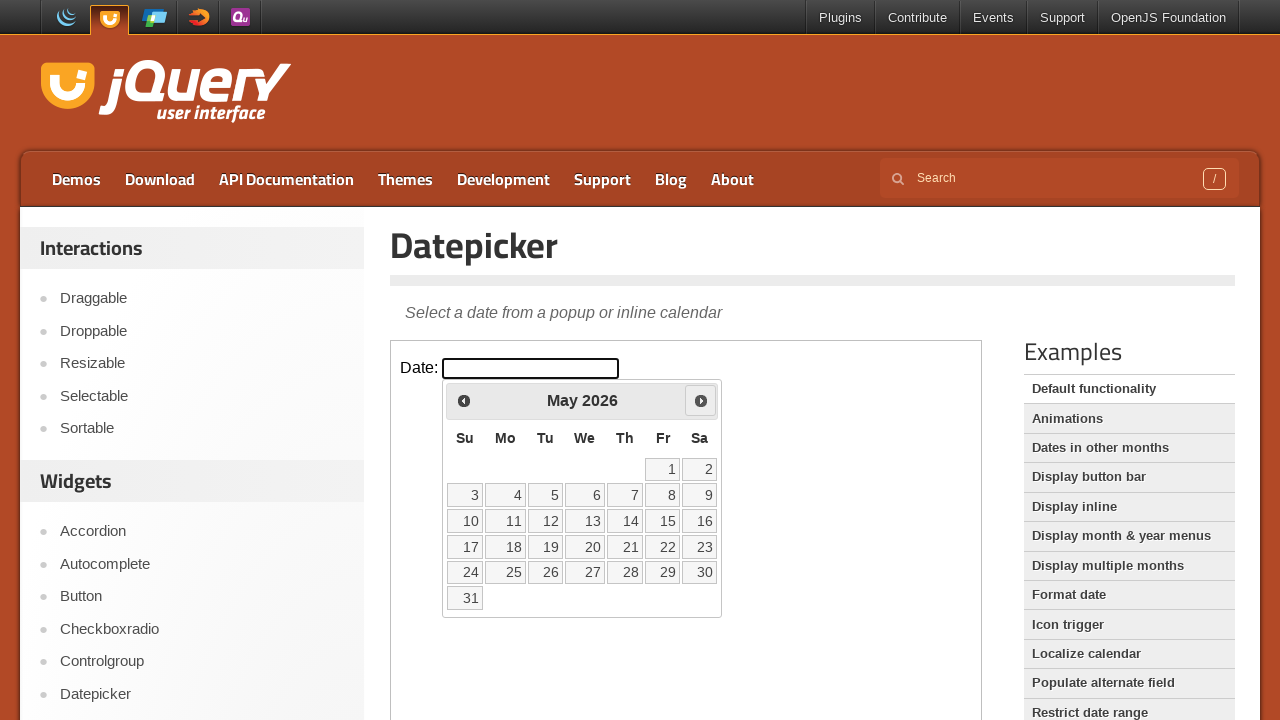

Clicked next button to navigate toward August at (701, 400) on iframe >> nth=0 >> internal:control=enter-frame >> [class='ui-datepicker ui-widg
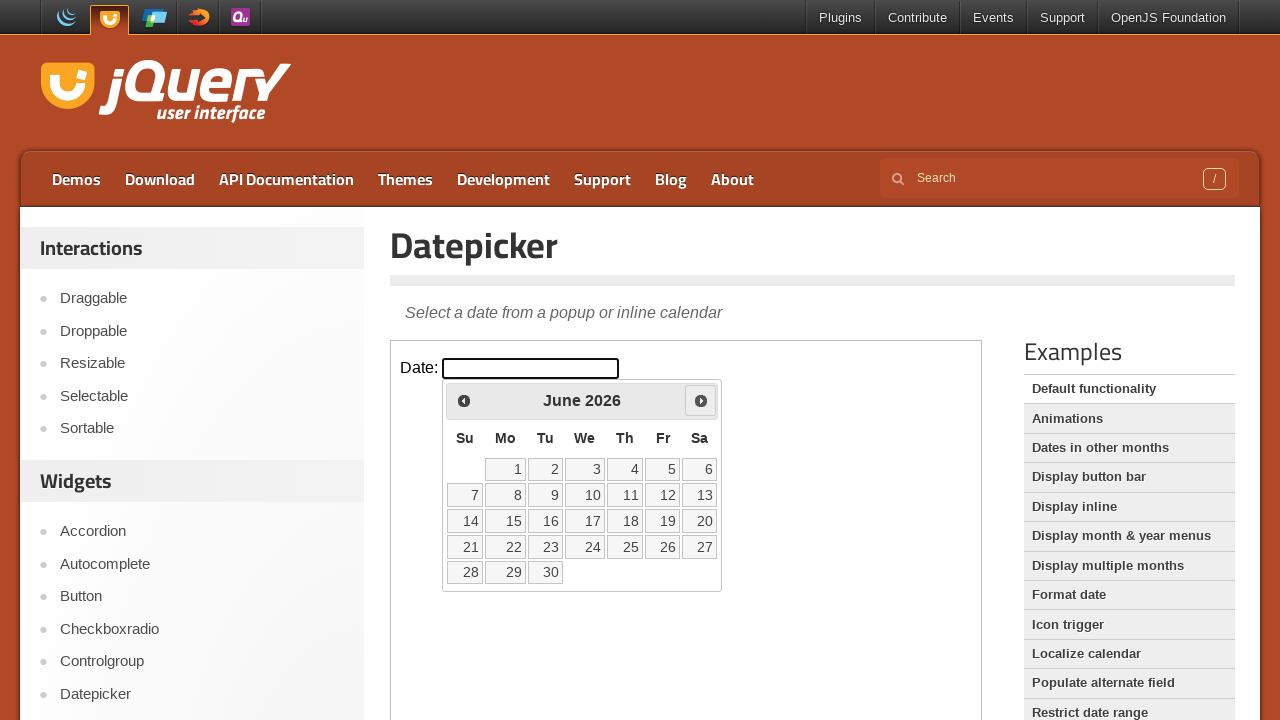

Clicked next button to navigate toward August at (701, 400) on iframe >> nth=0 >> internal:control=enter-frame >> [class='ui-datepicker ui-widg
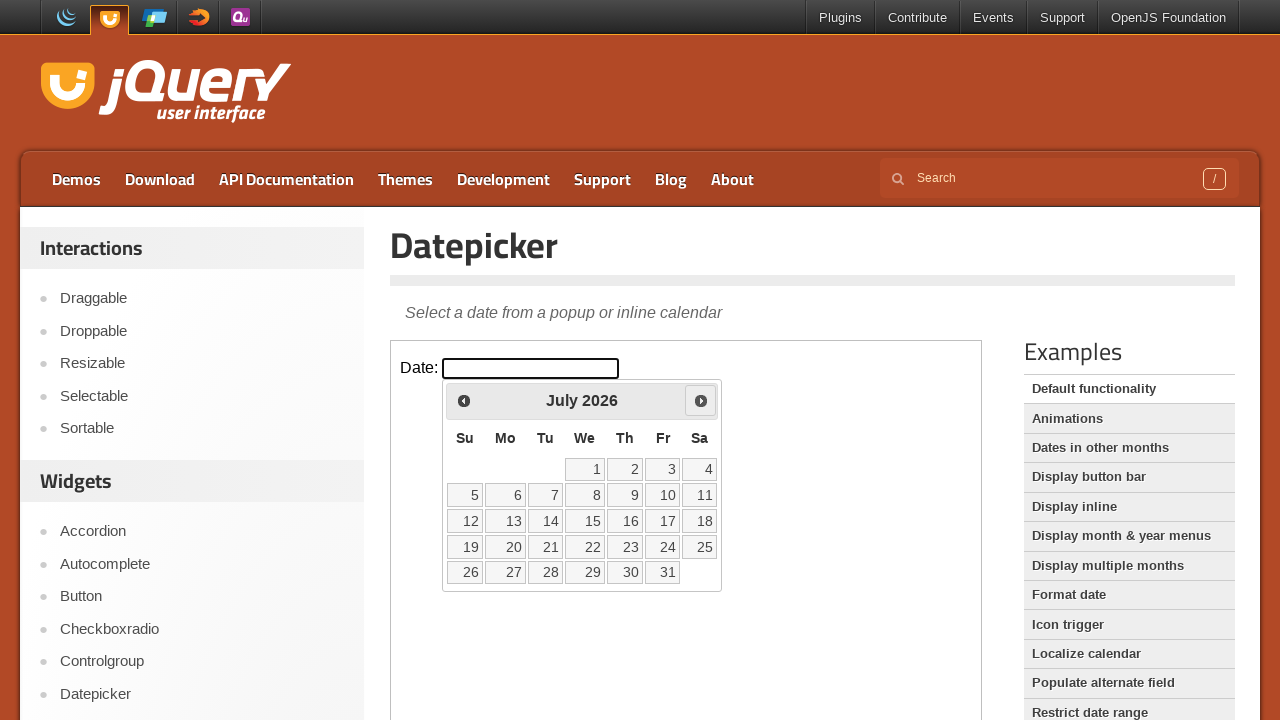

Clicked next button to navigate toward August at (701, 400) on iframe >> nth=0 >> internal:control=enter-frame >> [class='ui-datepicker ui-widg
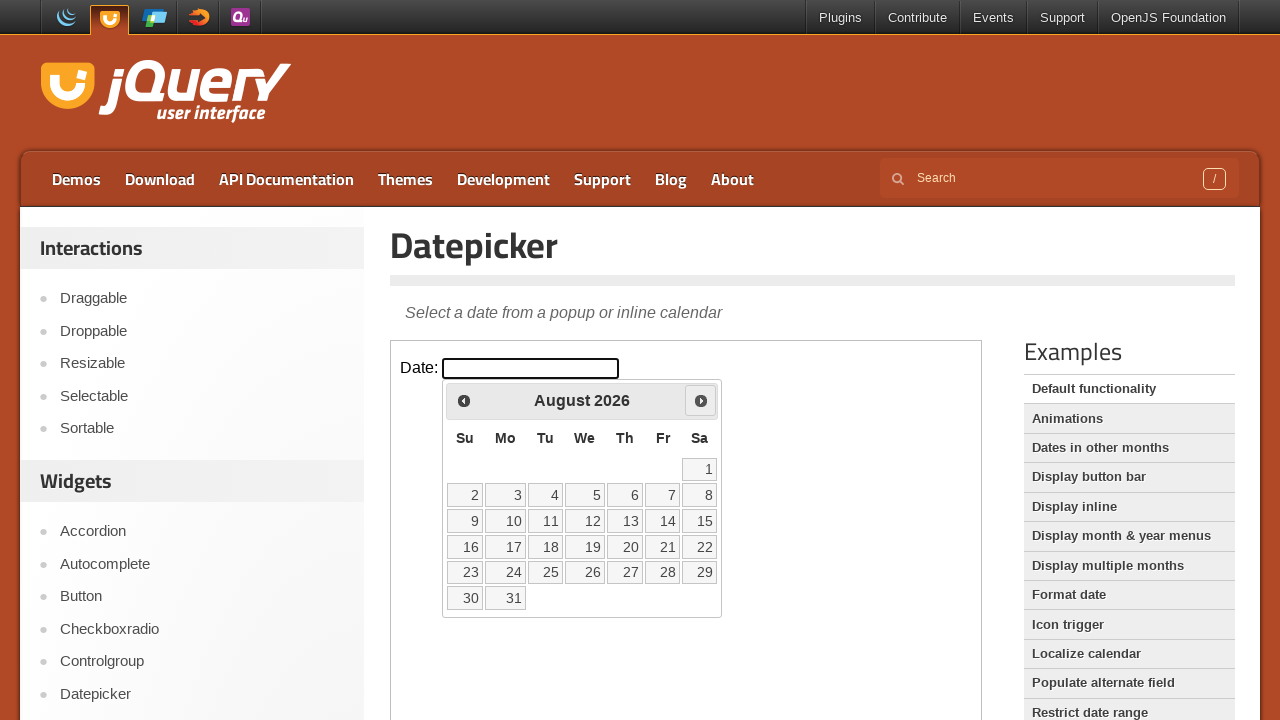

Located all available day elements in calendar
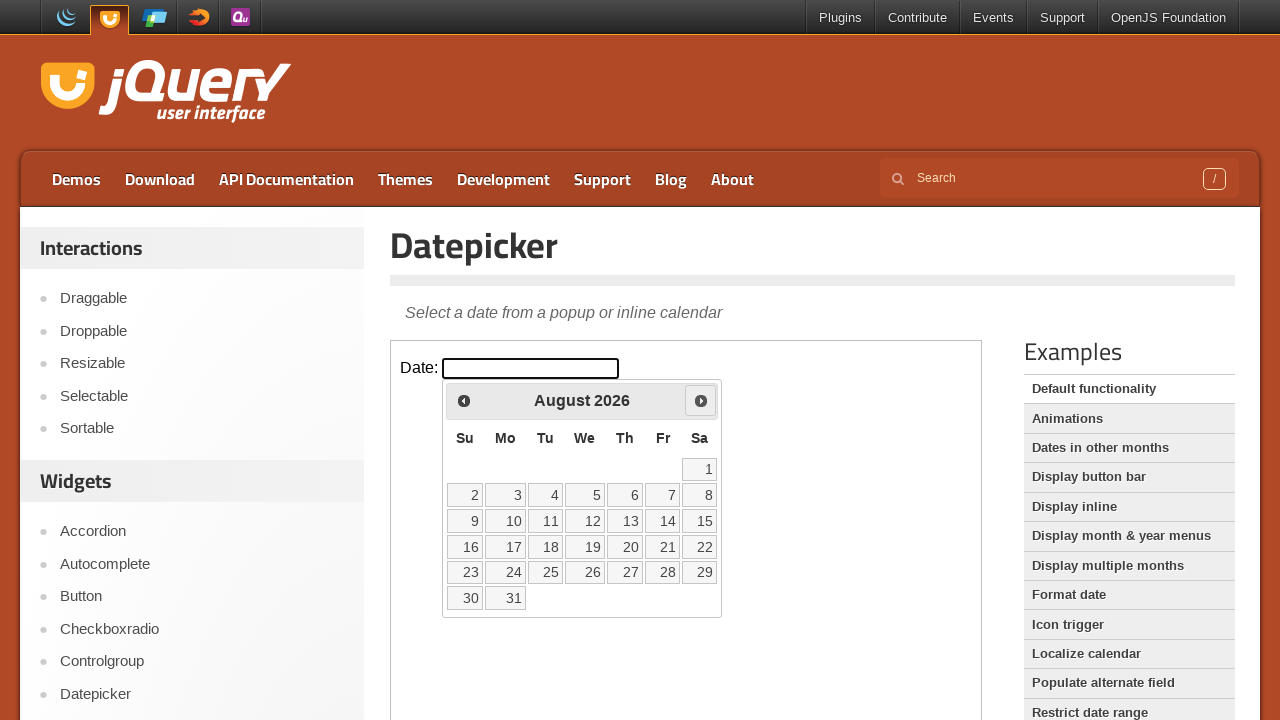

Selected day 2 from the August calendar at (465, 495) on iframe >> nth=0 >> internal:control=enter-frame >> td[data-handler='selectDay'] 
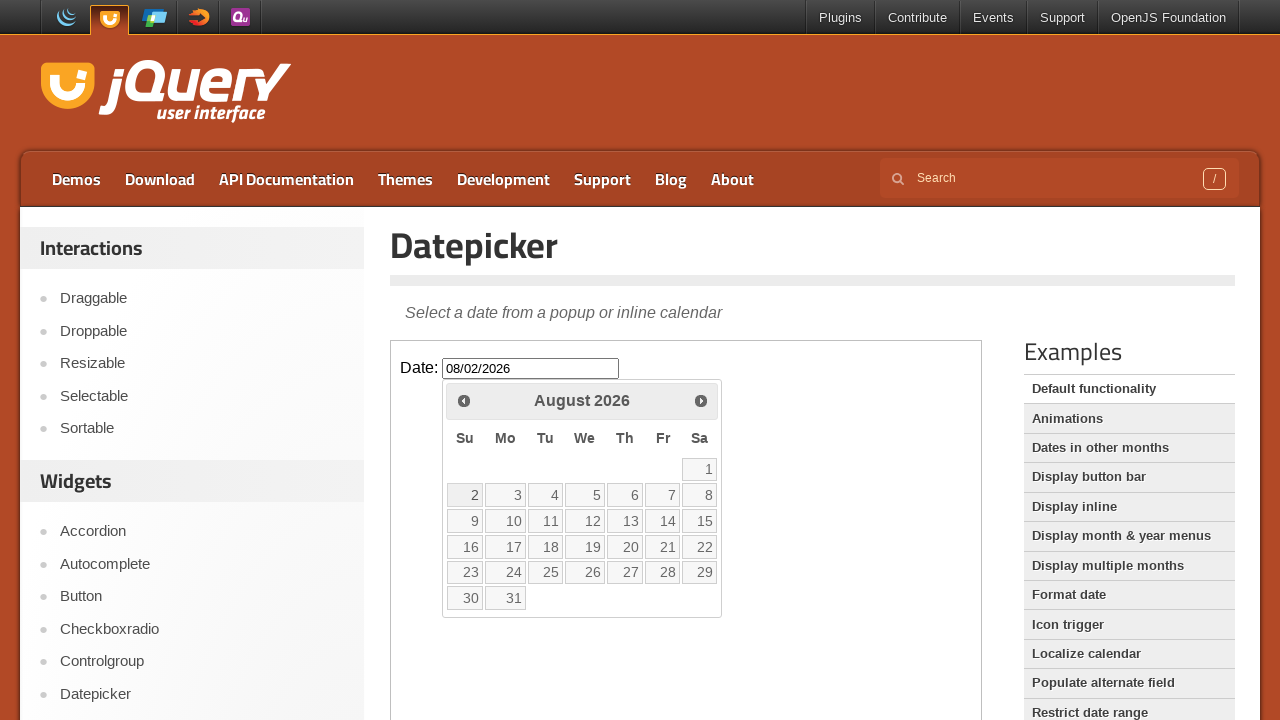

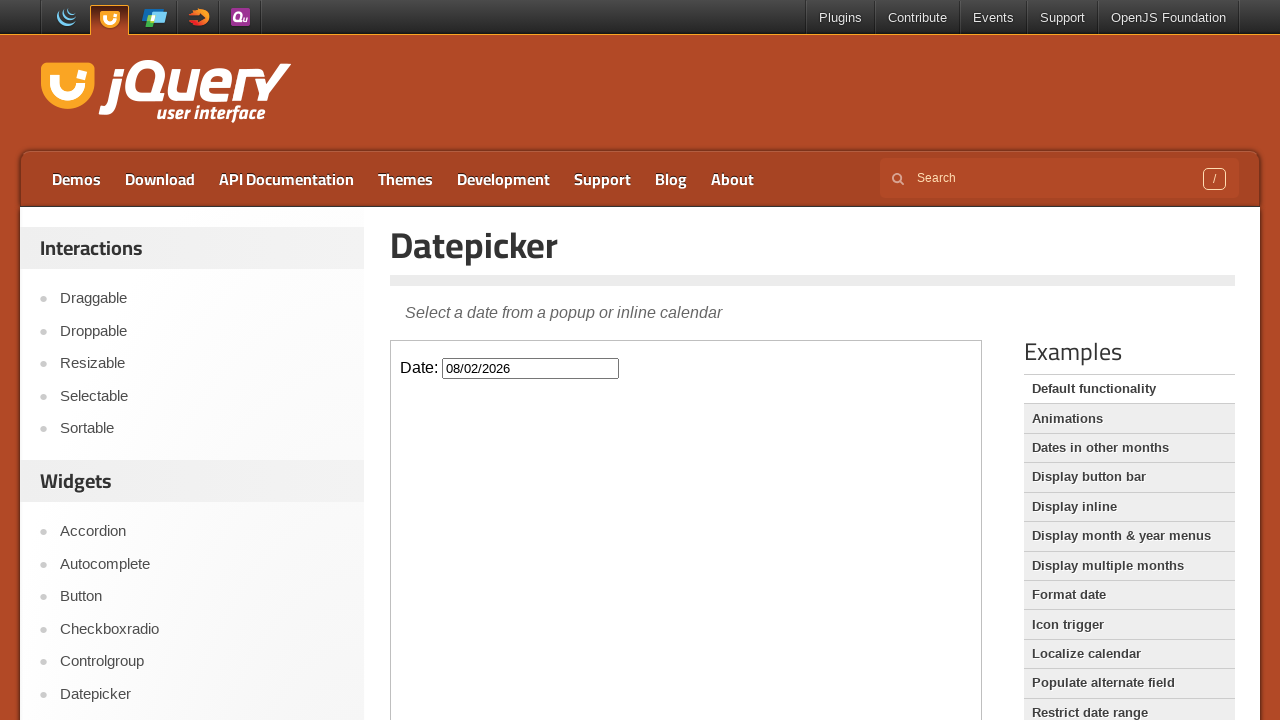